Tests AJAX functionality by clicking a button and waiting for dynamically loaded content (h1 heading and delayed h3 text) to appear on the page

Starting URL: https://v1.training-support.net/selenium/ajax

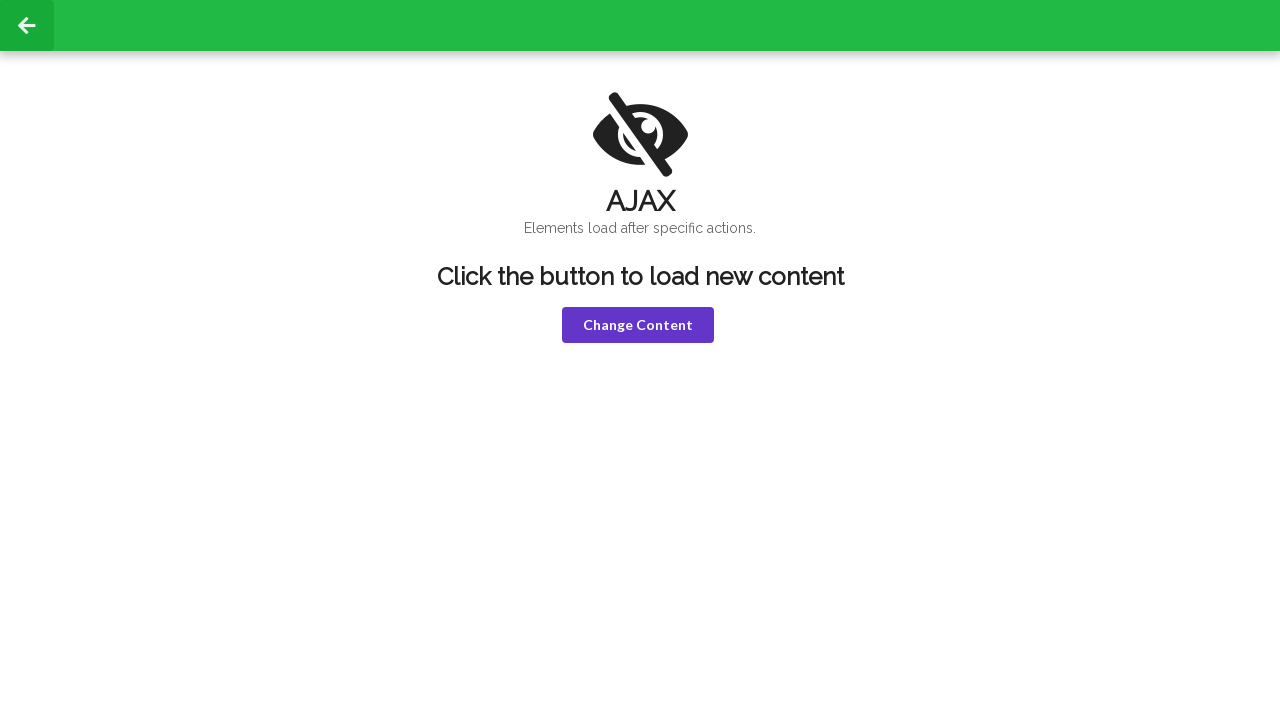

Clicked the violet button to trigger AJAX request at (638, 325) on button.violet
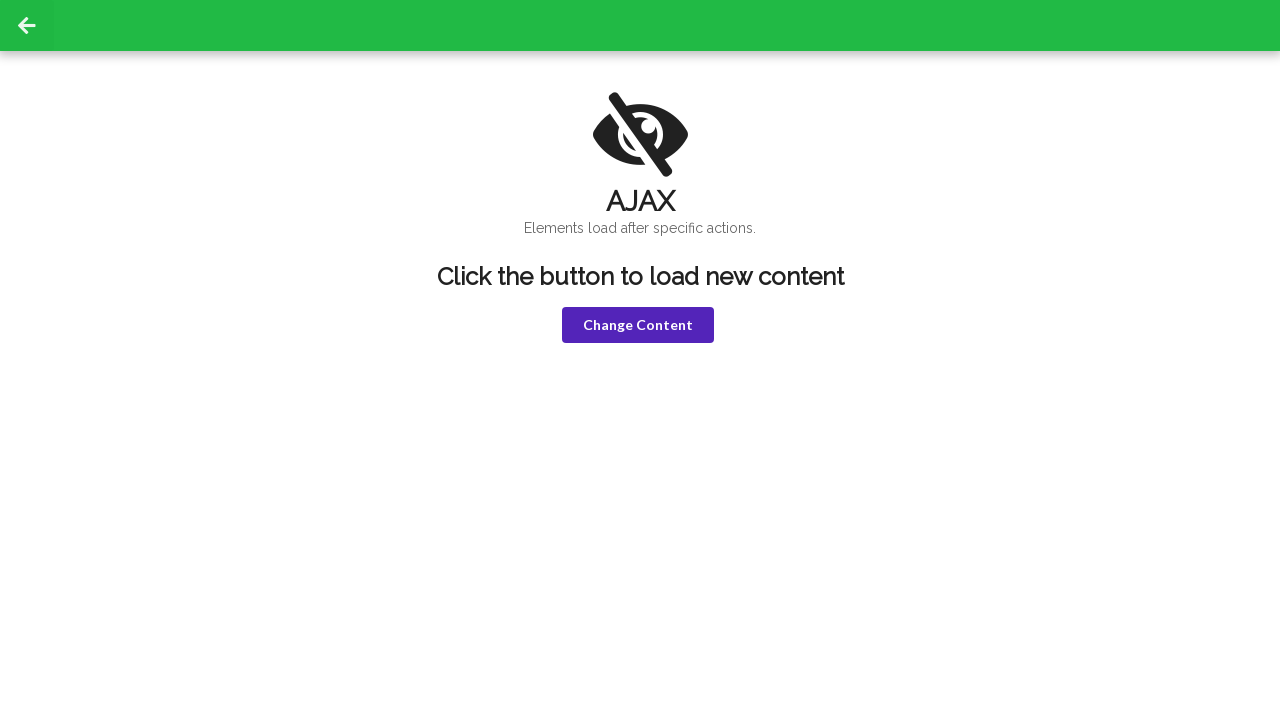

Waited for h1 heading to appear after AJAX loads
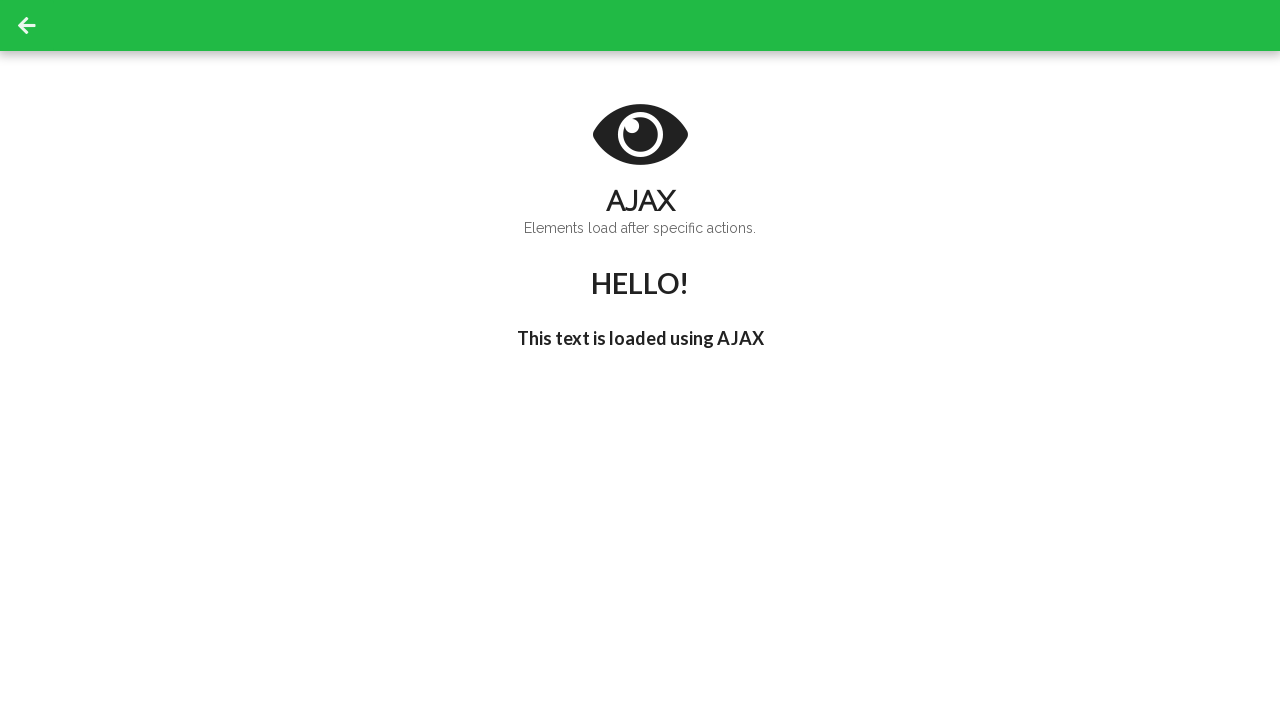

Waited for delayed h3 text to update with "I'm late!"
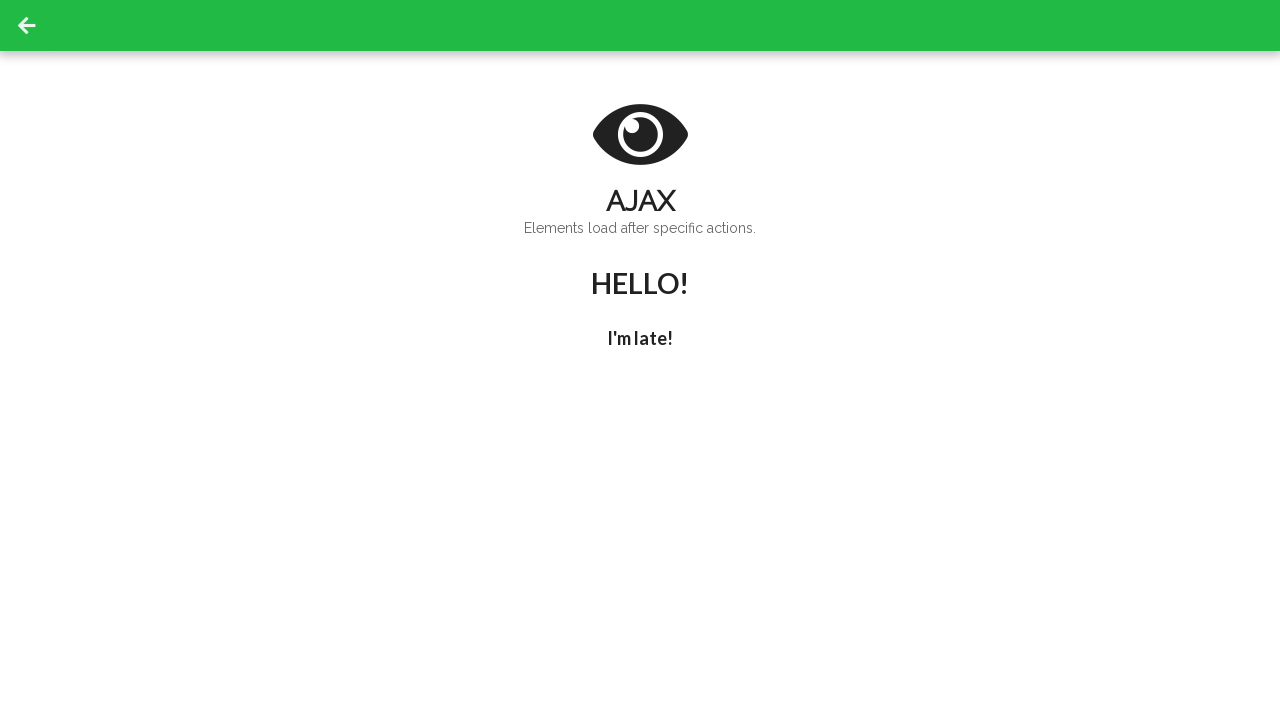

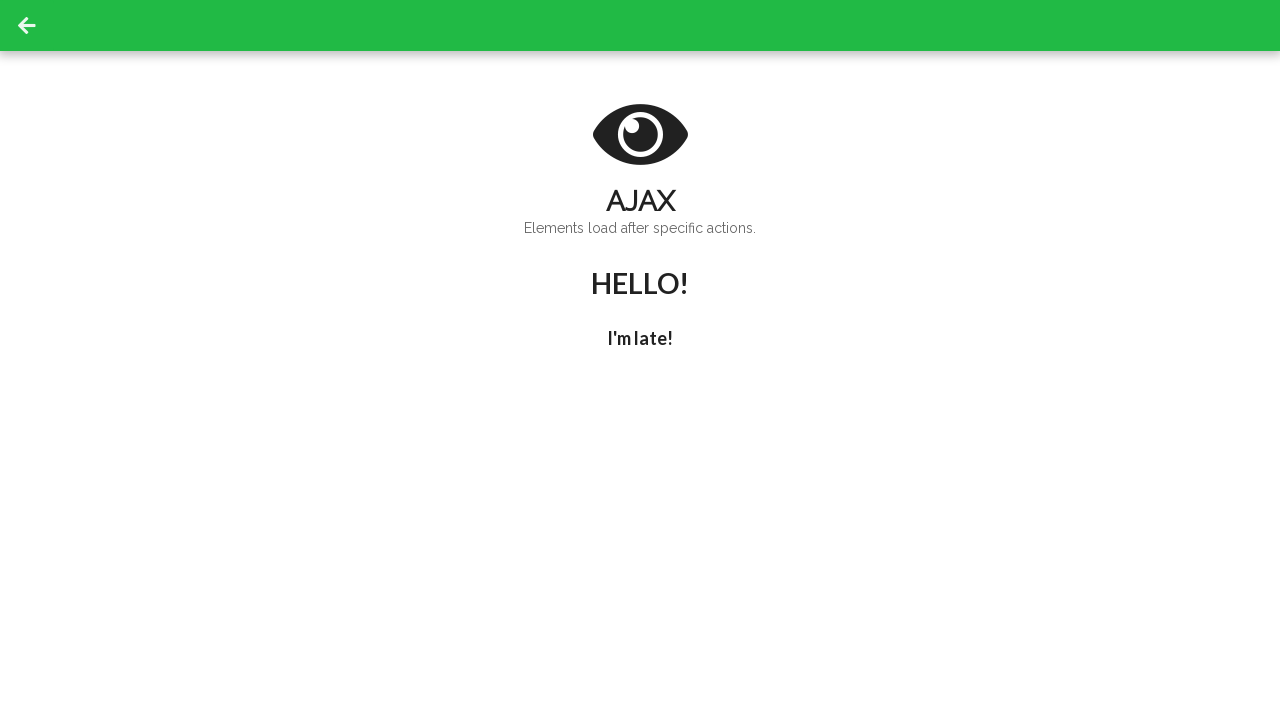